Navigates to the Links page on LeafGround by clicking menu items

Starting URL: https://www.leafground.com/

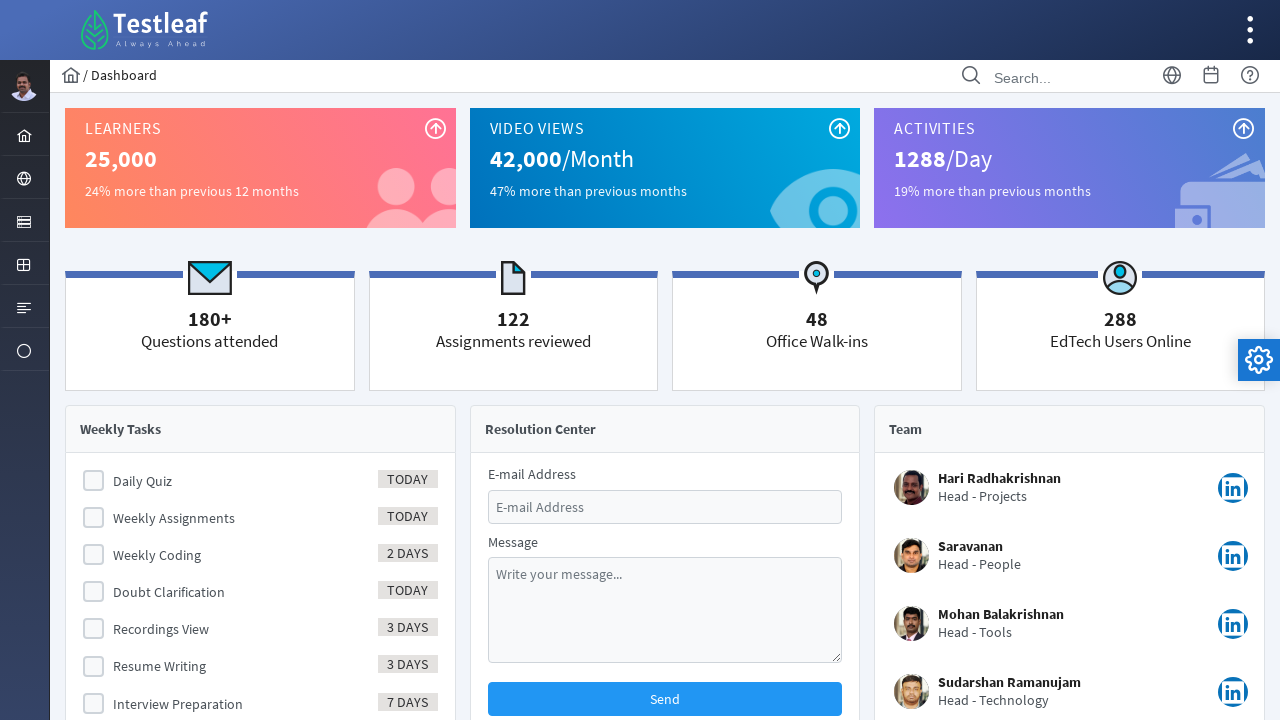

Navigated to LeafGround home page
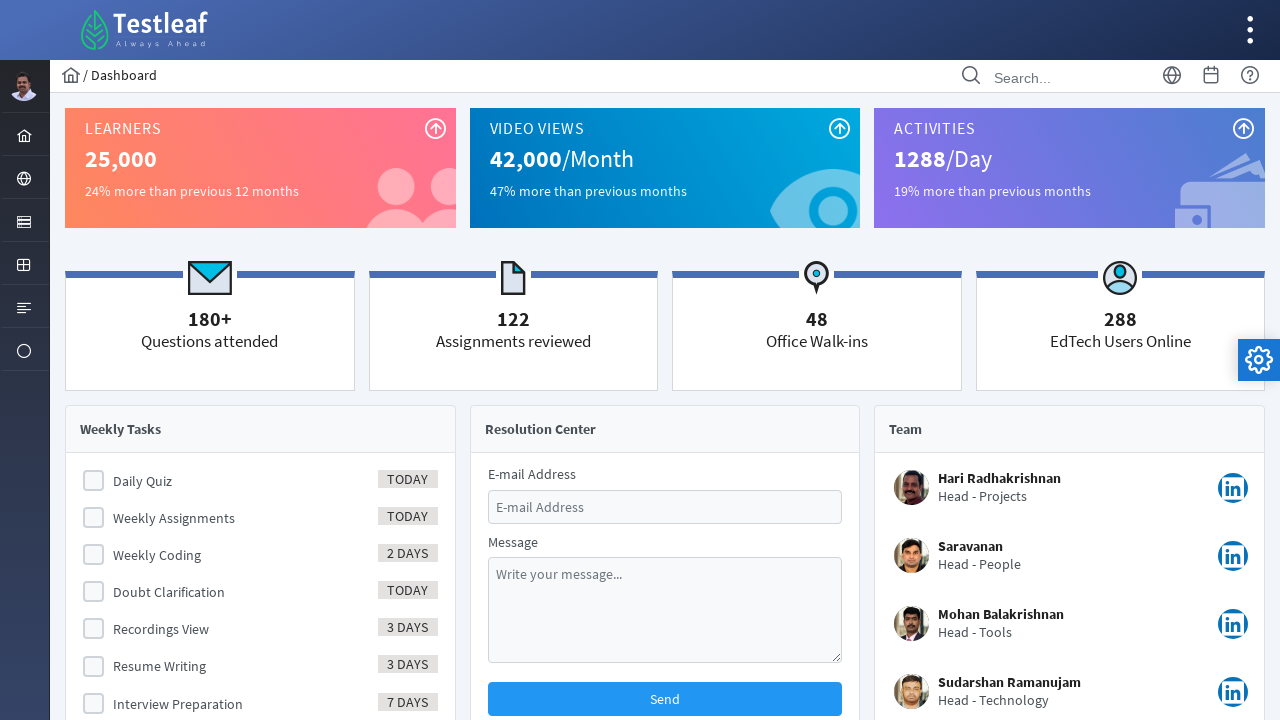

Clicked menu button to open navigation at (24, 220) on #menuform\:j_idt40
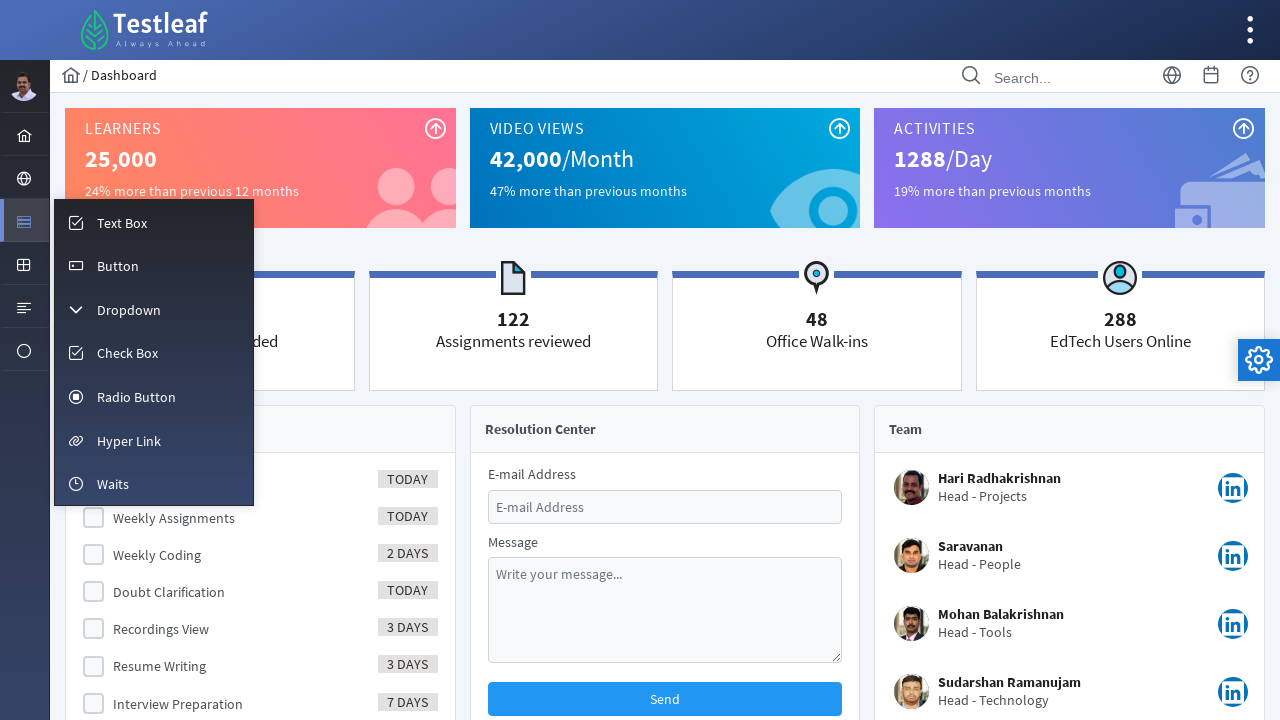

Clicked Links menu item to navigate to Links page at (154, 440) on #menuform\:m_link
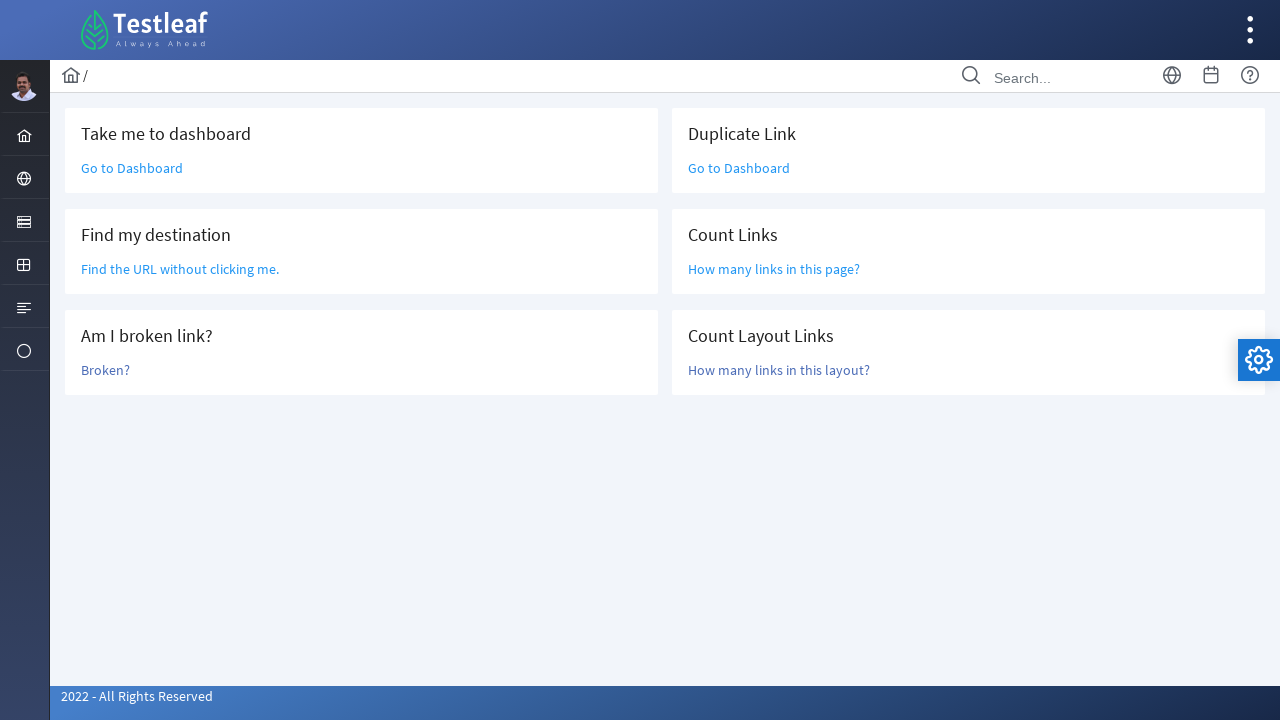

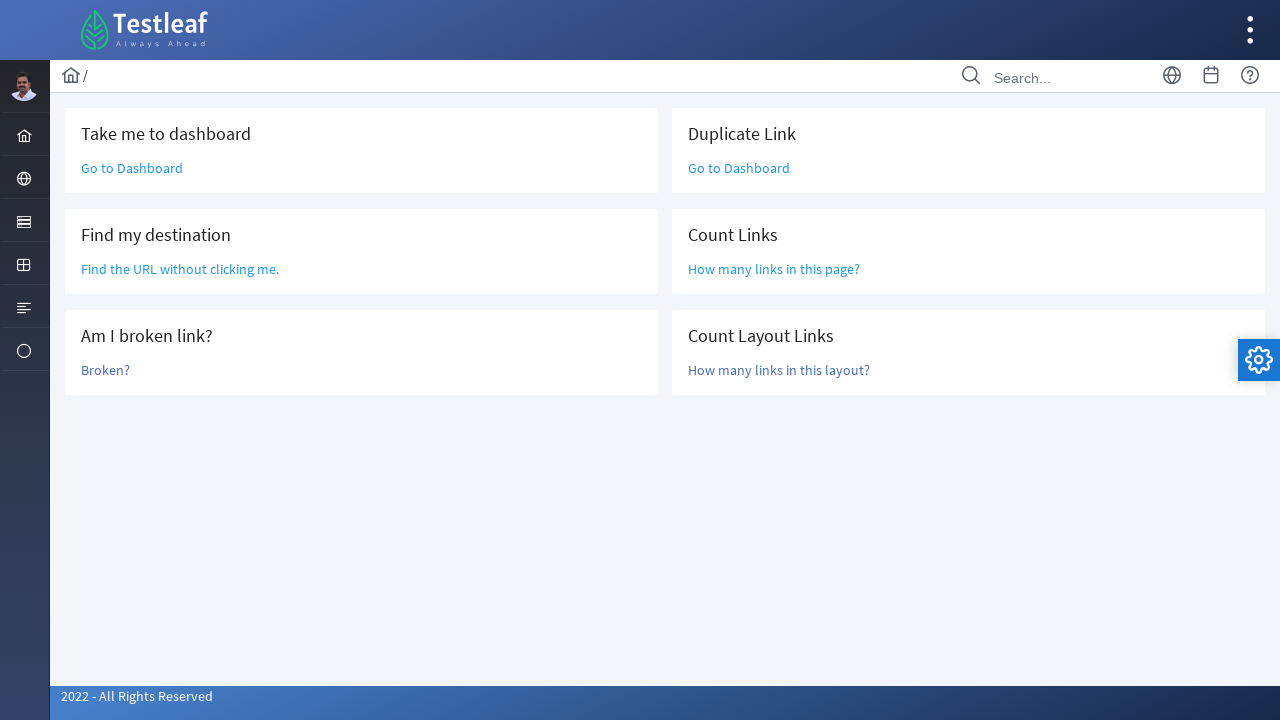